Tests a form submission that involves retrieving an attribute value, calculating a mathematical expression, and submitting the result along with checkbox and radio button selections

Starting URL: http://suninjuly.github.io/get_attribute.html

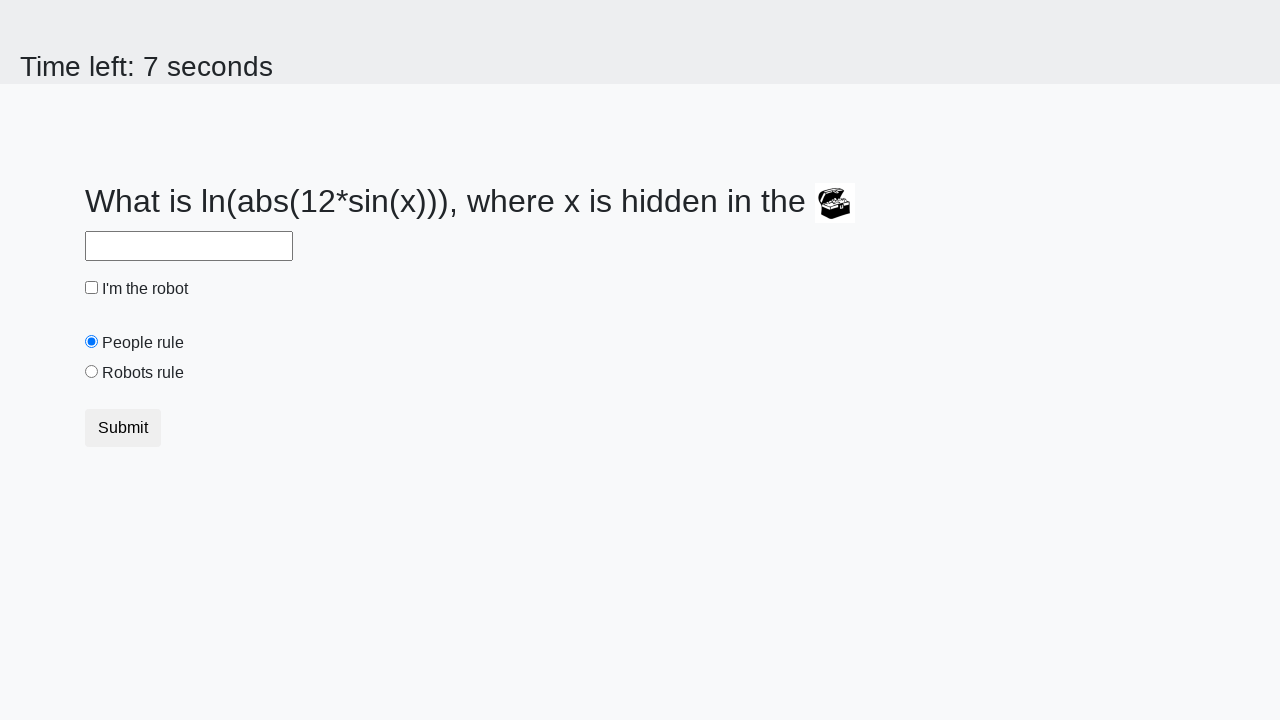

Located treasure element with valuex attribute
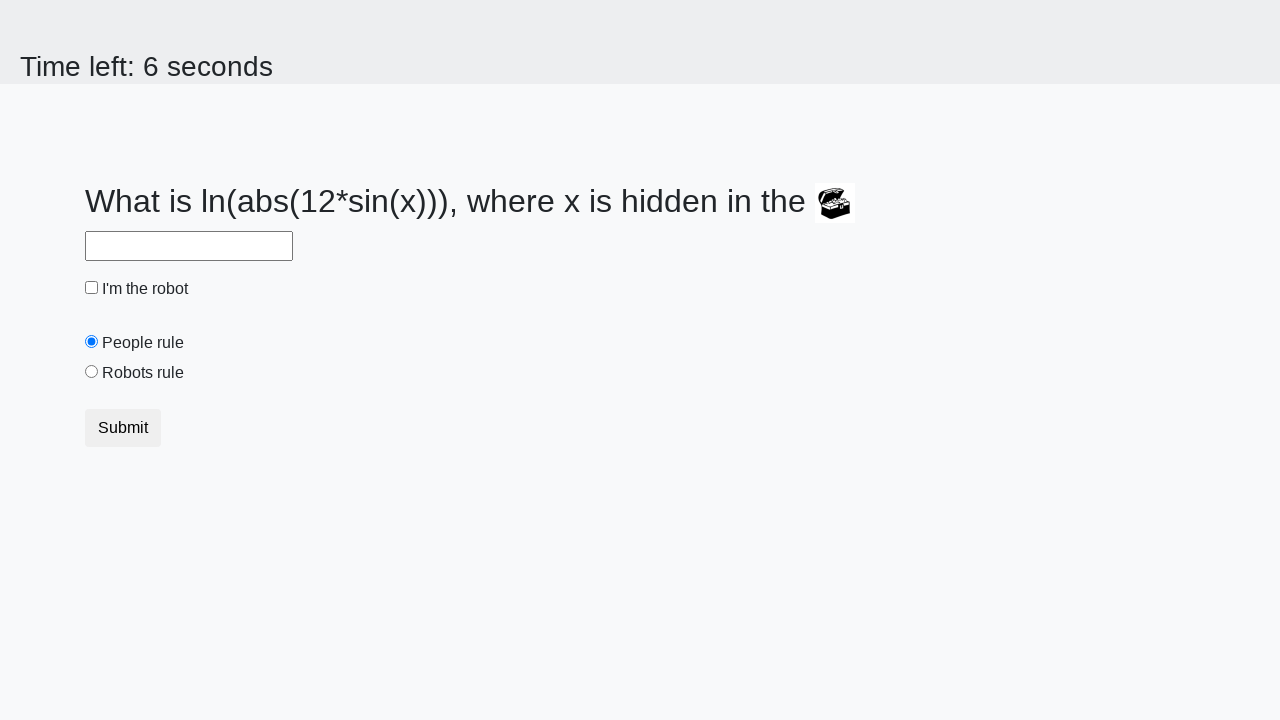

Retrieved valuex attribute from treasure element: 719
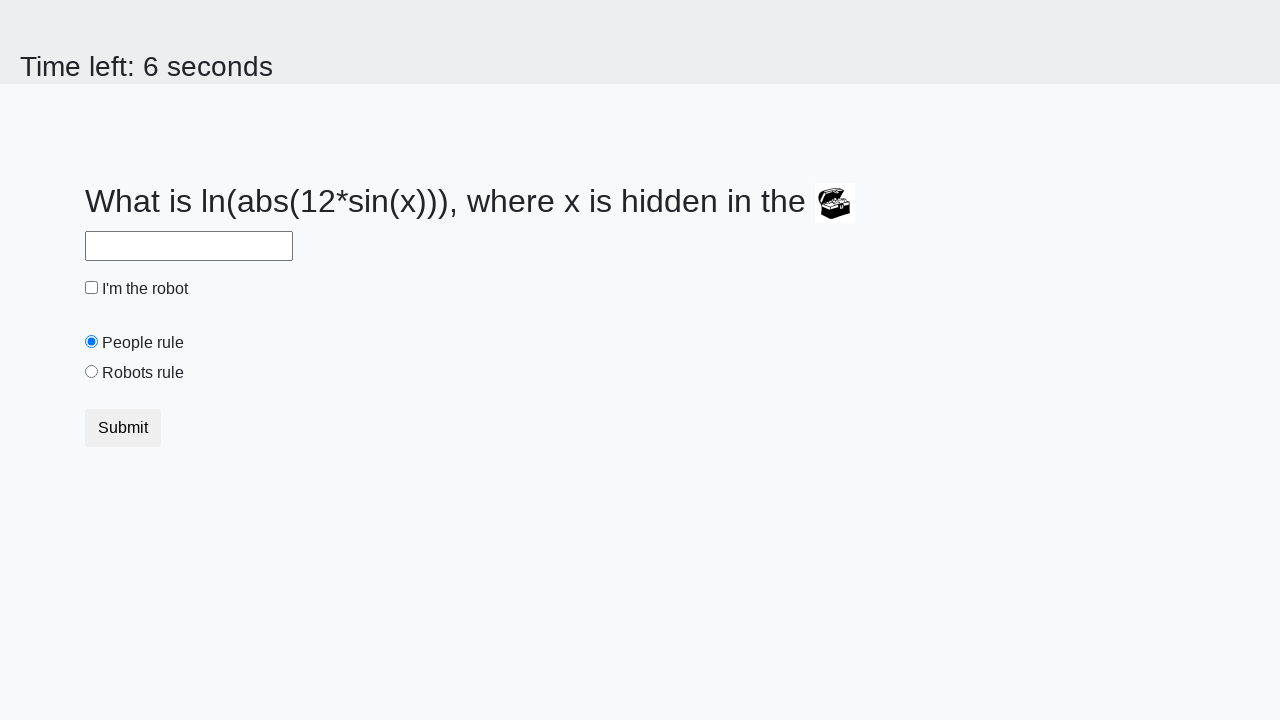

Calculated mathematical expression result: 1.5983289646369394
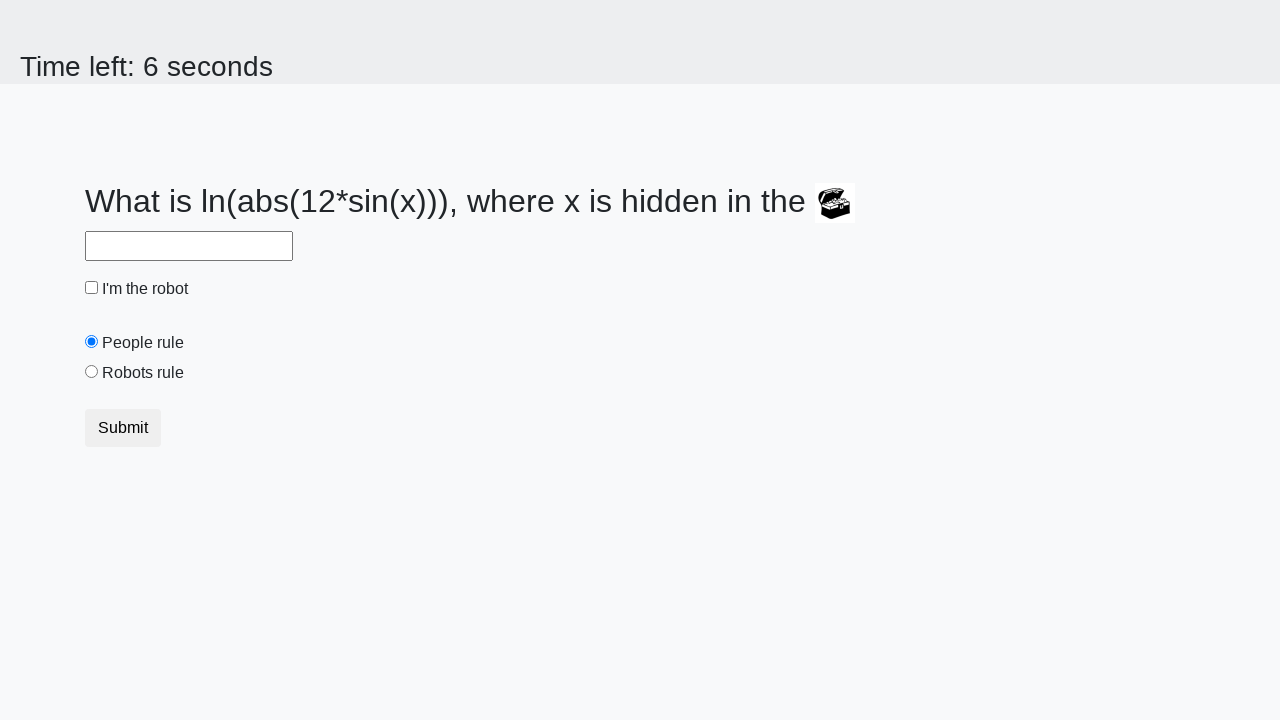

Filled answer field with calculated value on #answer
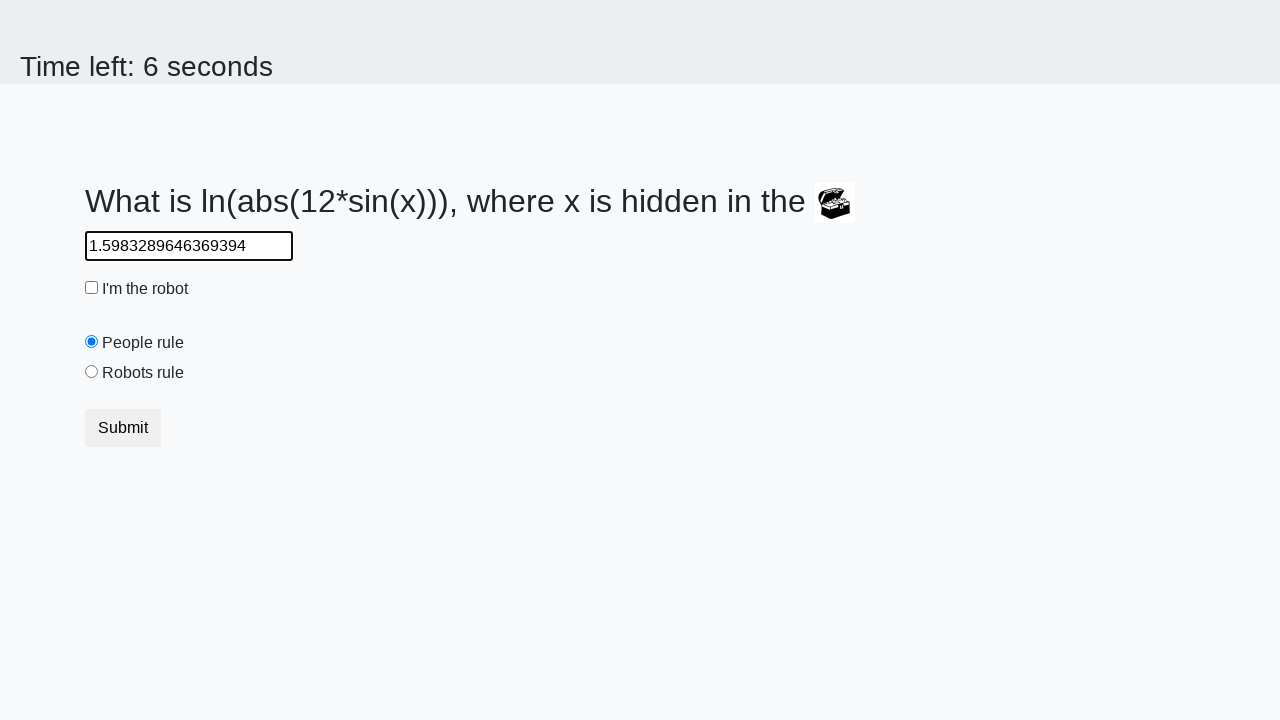

Clicked robot checkbox at (92, 288) on #robotCheckbox
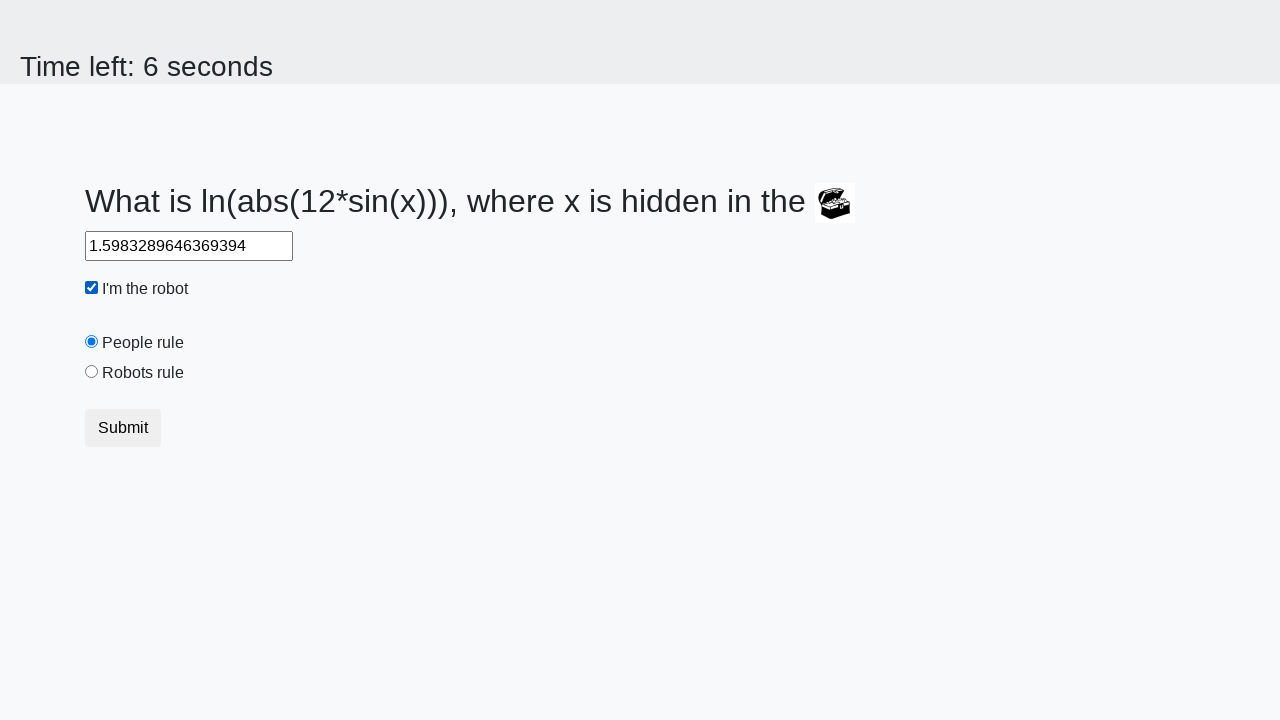

Selected robots radio button at (92, 372) on [value="robots"]
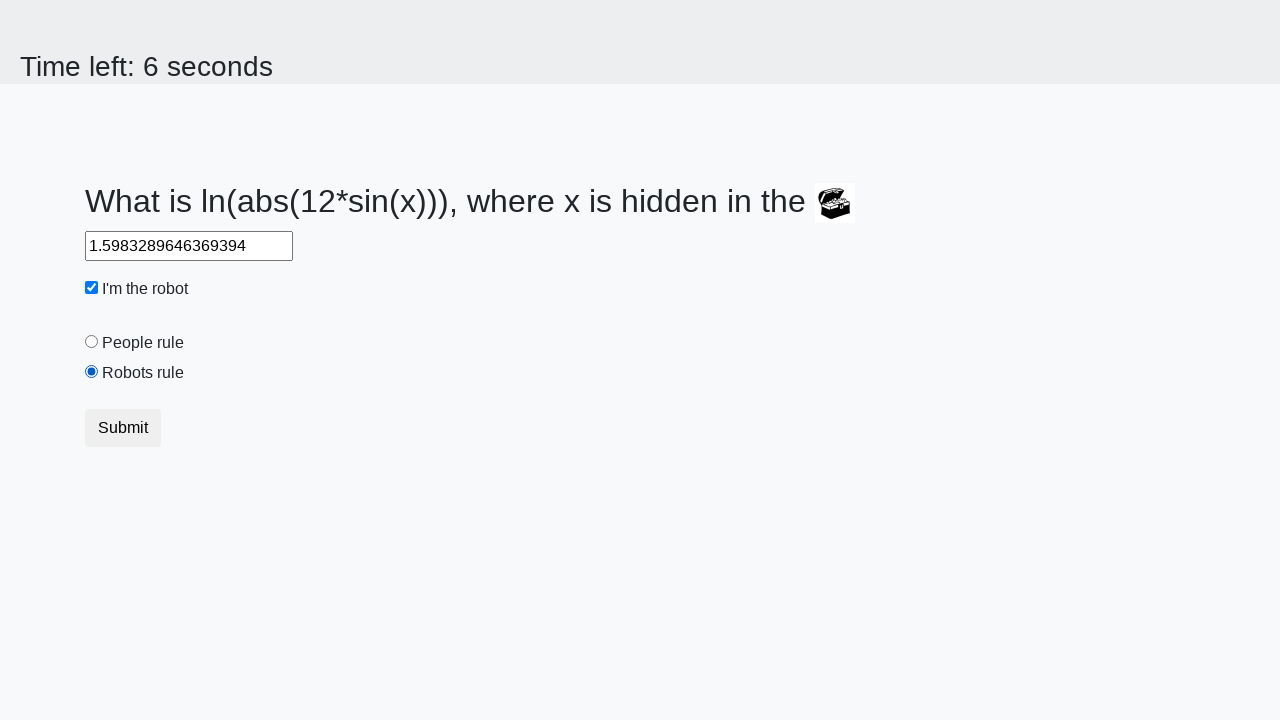

Clicked submit button to submit the form at (123, 428) on button[type="submit"]
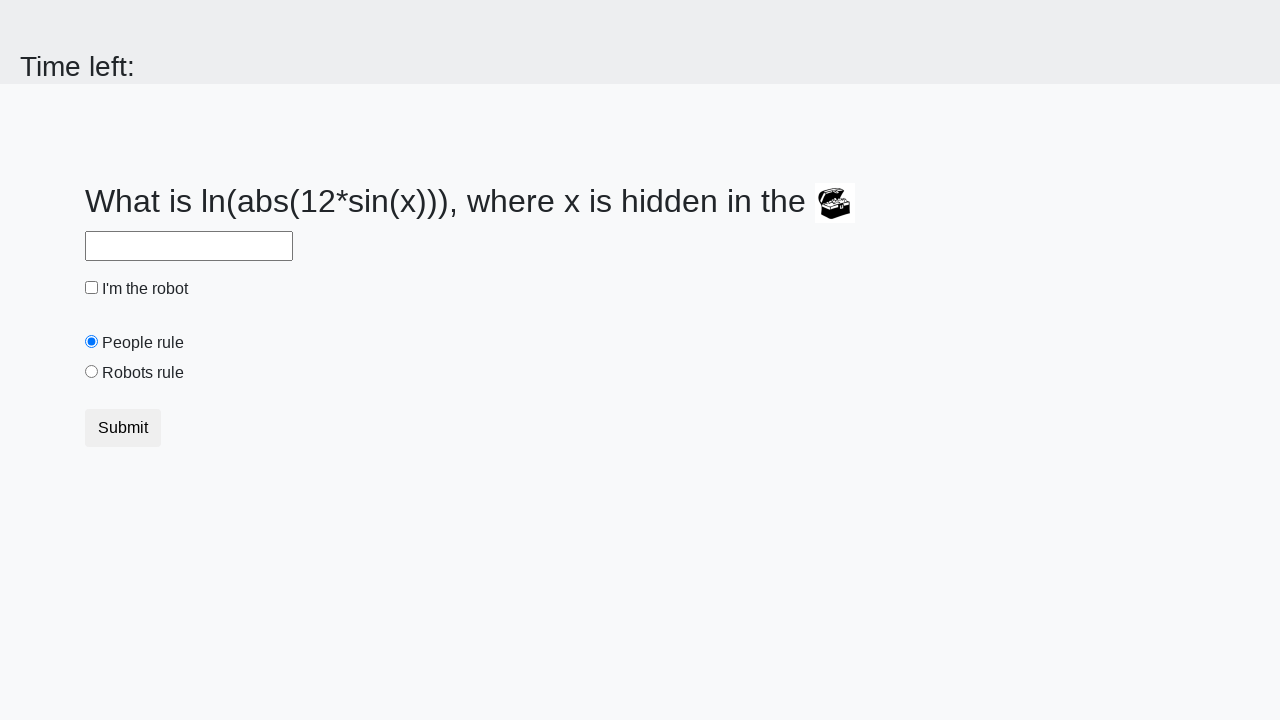

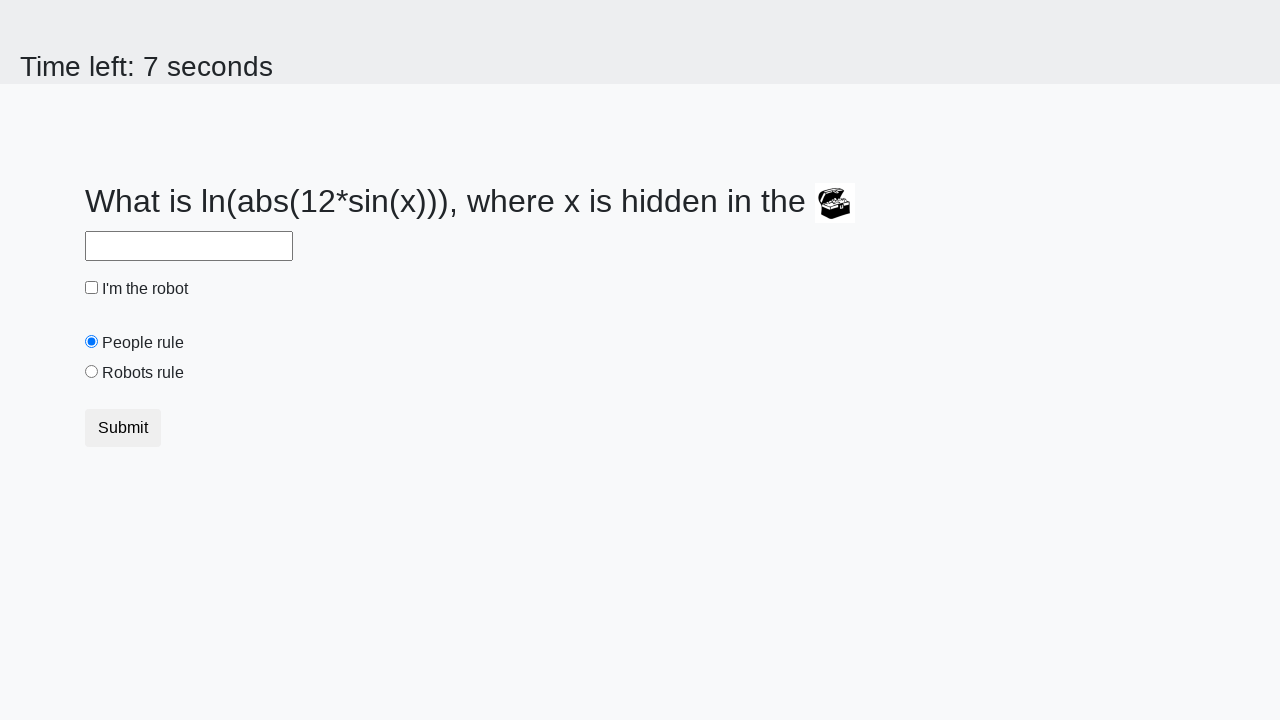